Tests jQuery UI datepicker functionality by opening the datepicker, navigating to the next month, and selecting a specific date

Starting URL: https://jqueryui.com/datepicker/

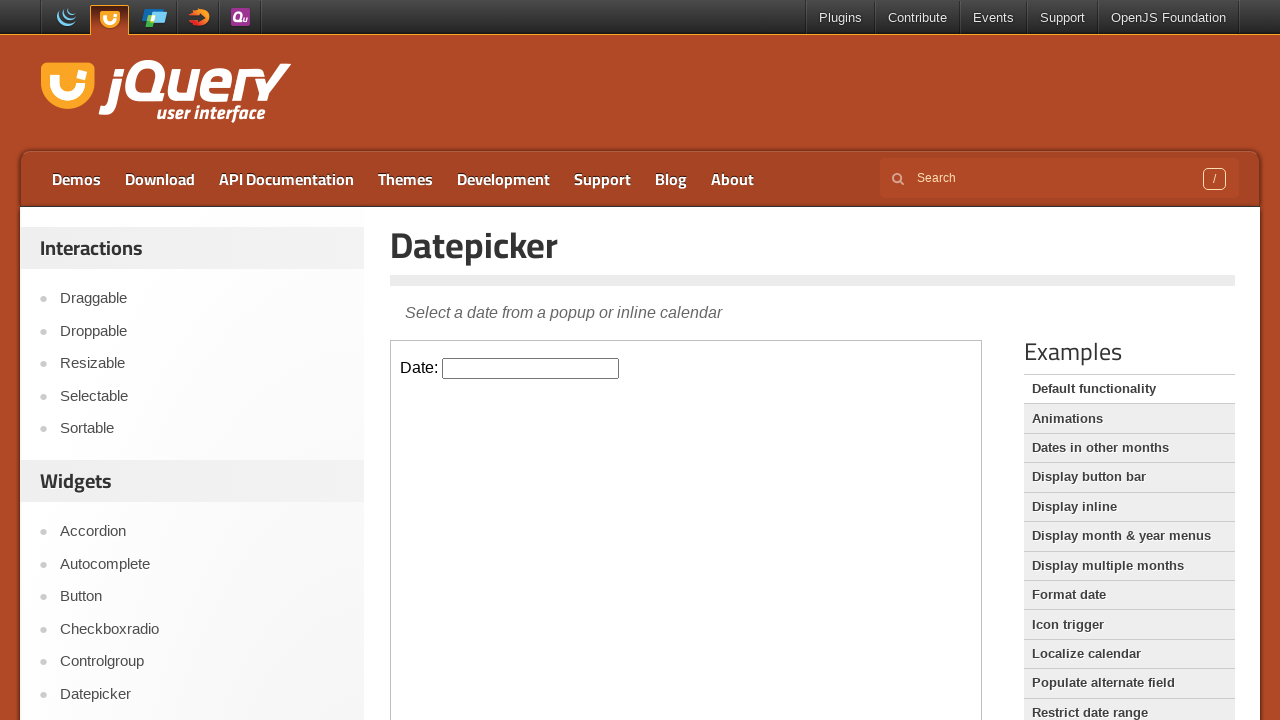

Located the demo iframe containing the datepicker
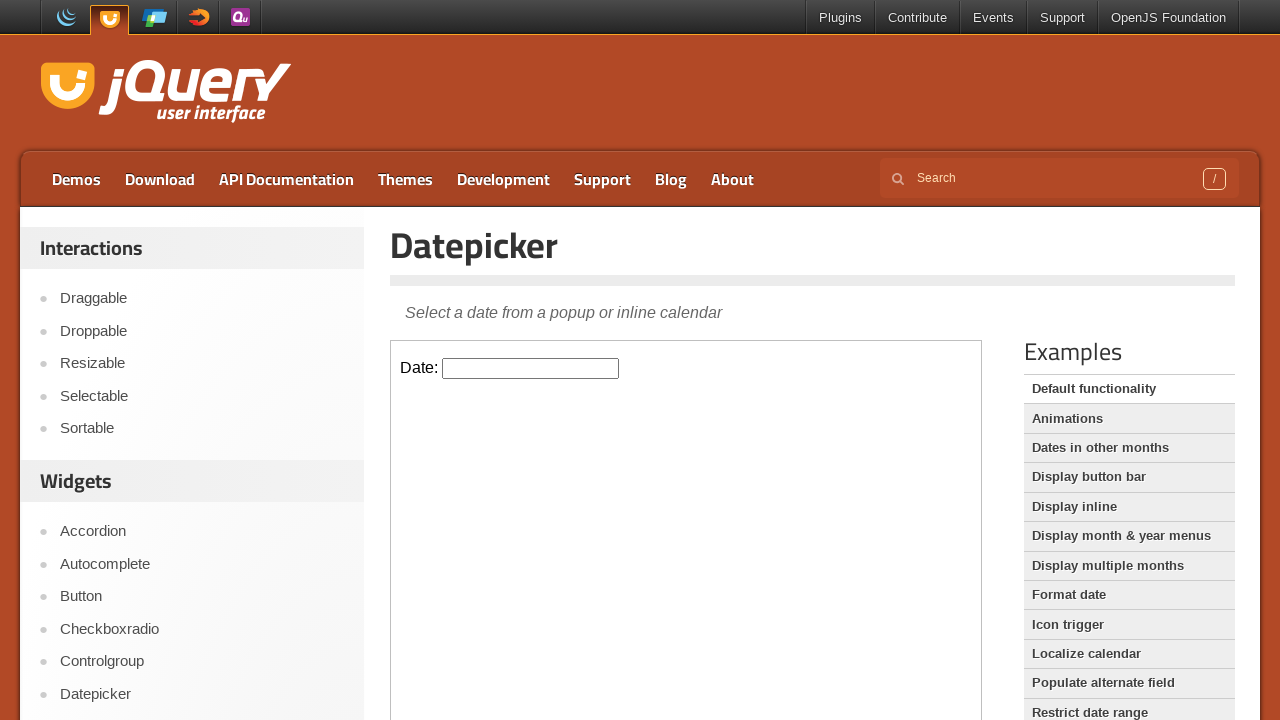

Clicked the datepicker input field to open the calendar at (531, 368) on .demo-frame >> internal:control=enter-frame >> #datepicker
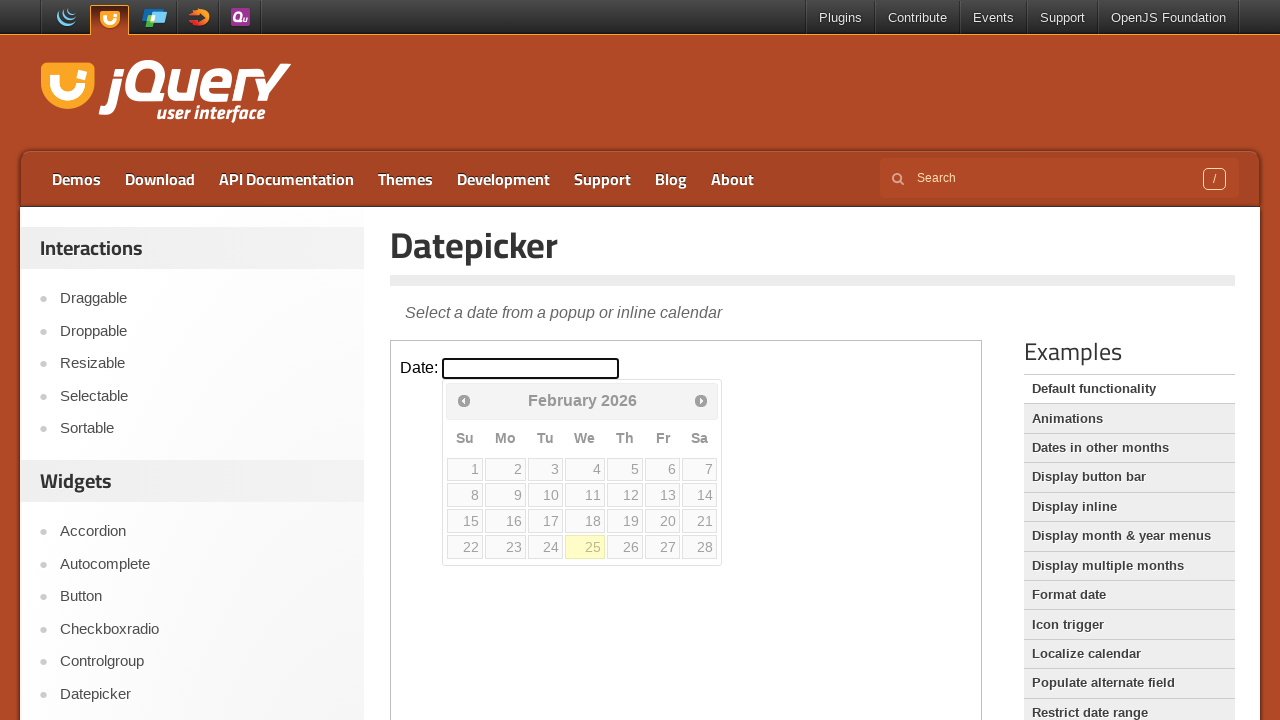

Clicked the next month button to navigate forward in the calendar at (701, 400) on .demo-frame >> internal:control=enter-frame >> .ui-datepicker-next
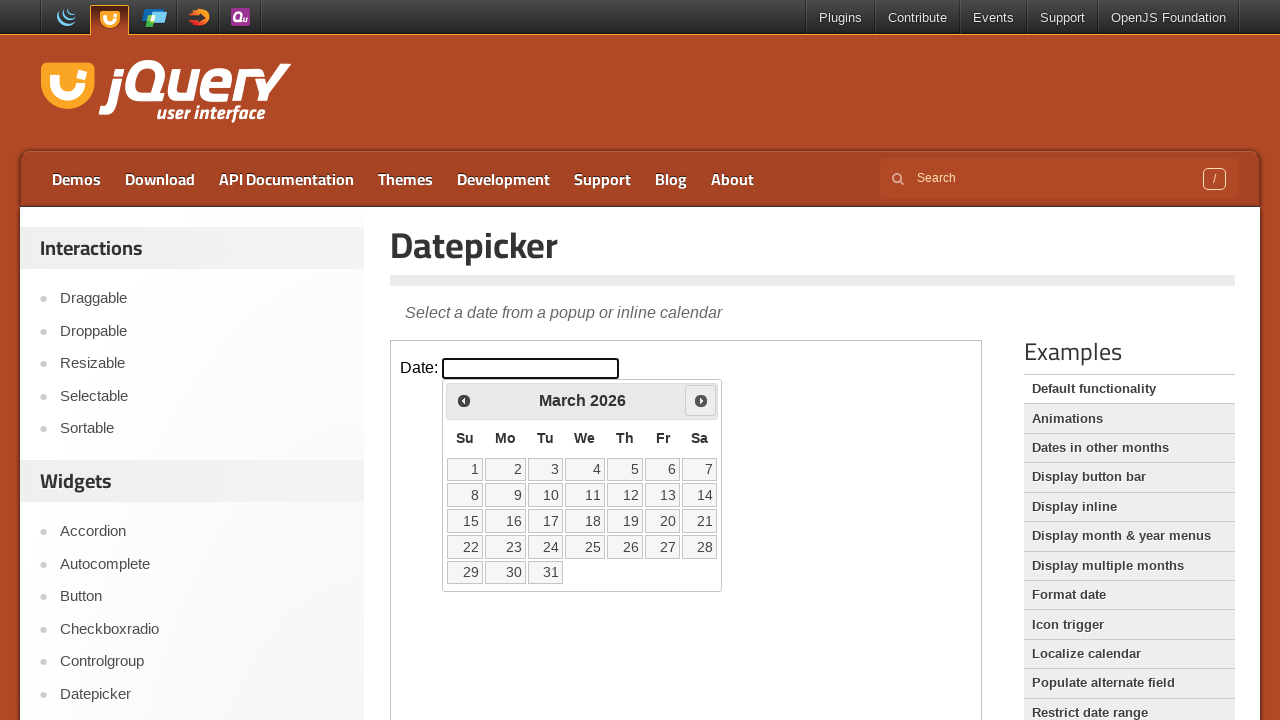

Selected date '22' from the calendar at (465, 547) on .demo-frame >> internal:control=enter-frame >> a:text('22')
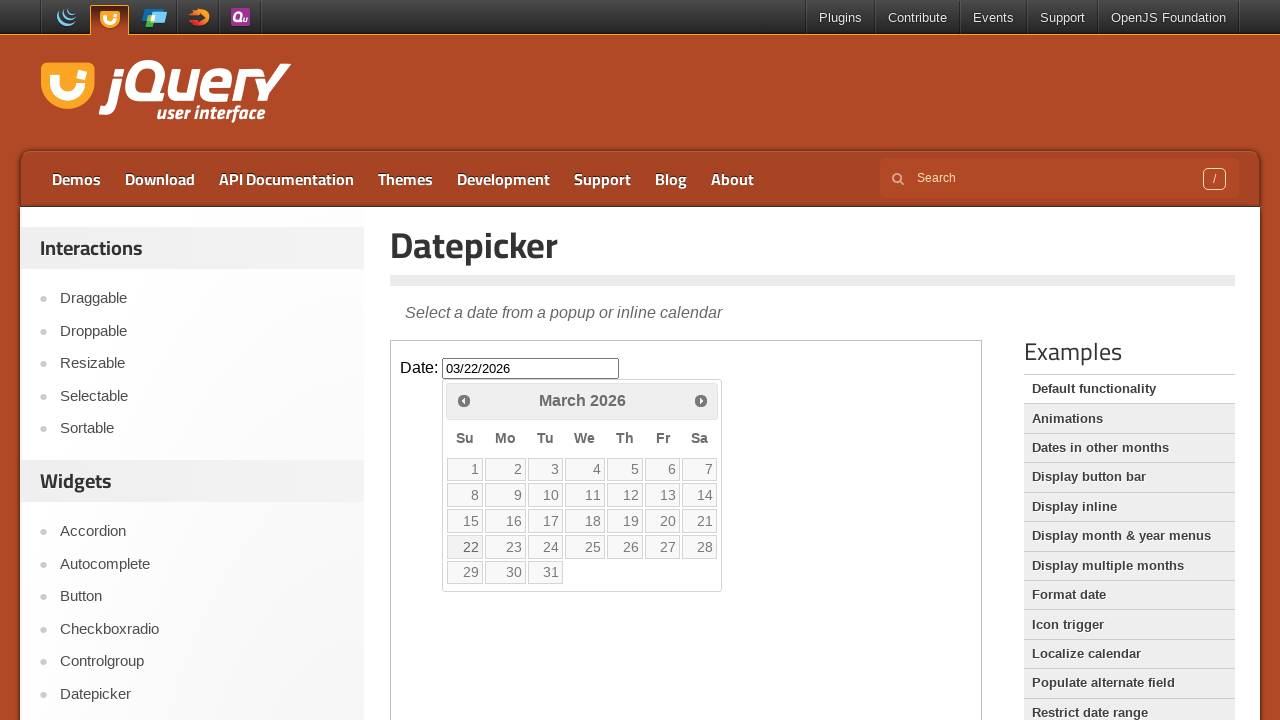

Retrieved selected date value: 03/22/2026
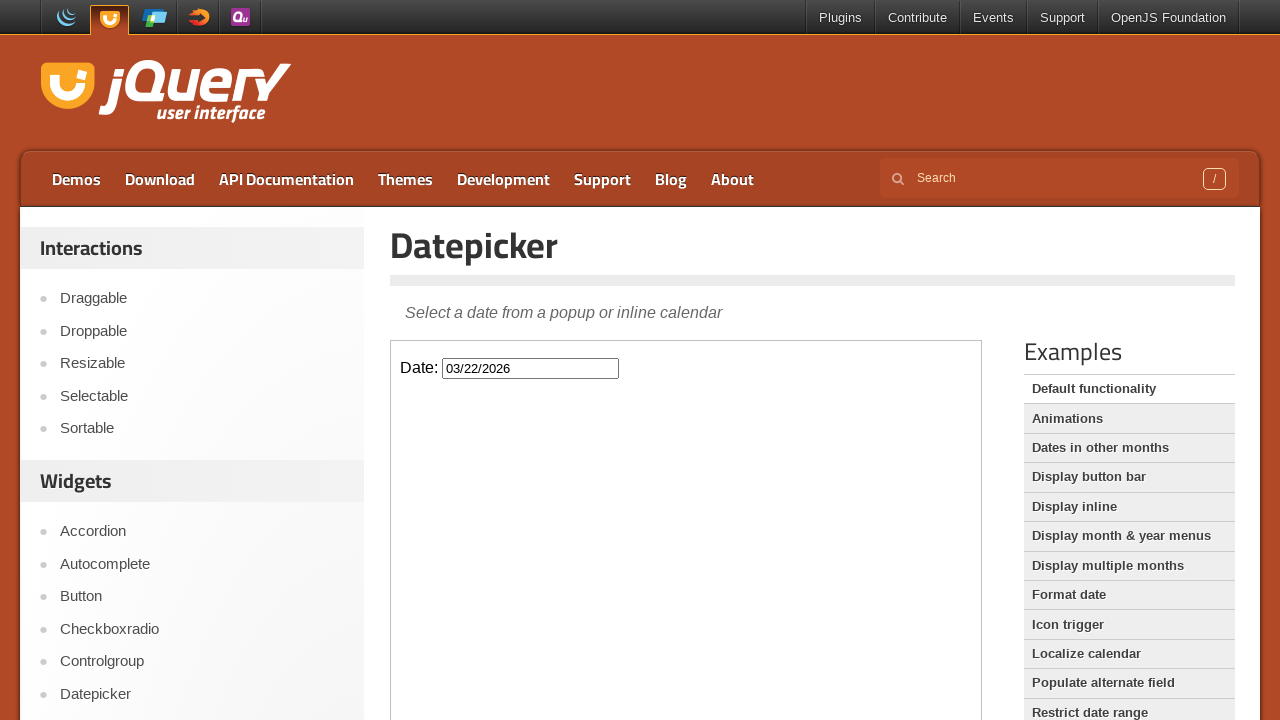

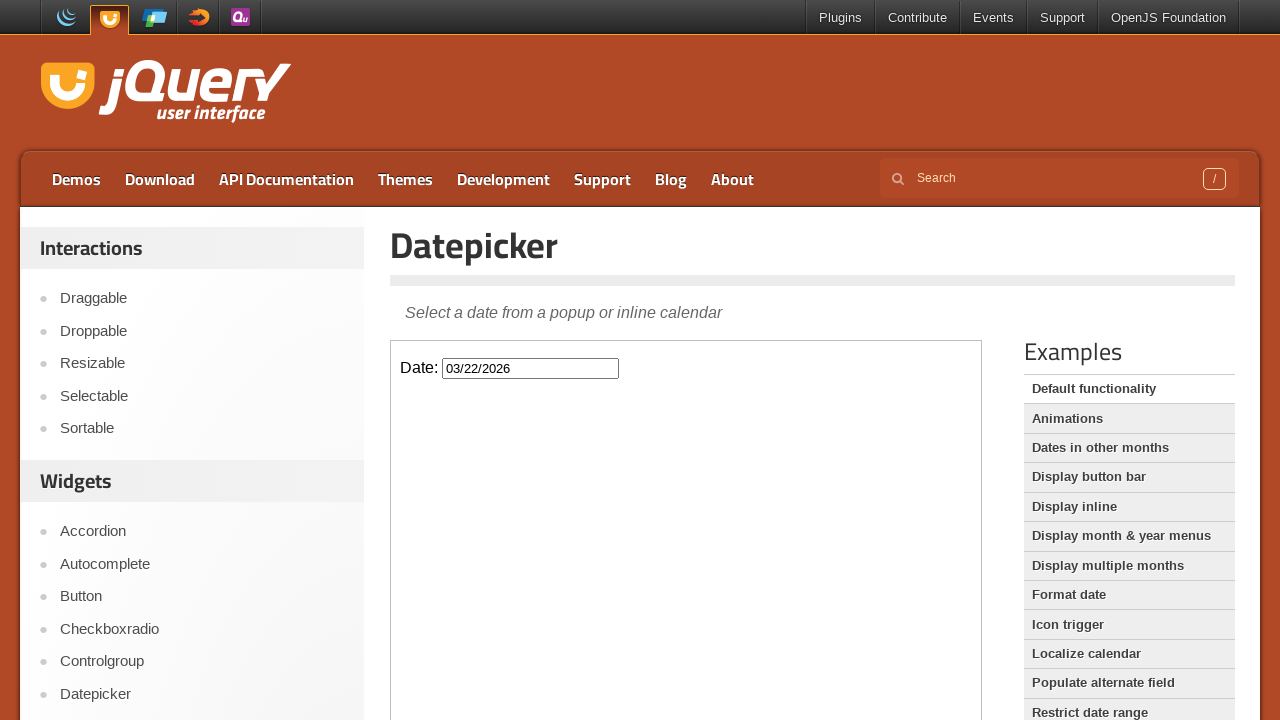